Tests the toggle all functionality to complete all todos at once

Starting URL: https://todomvc.com/examples/react/dist/

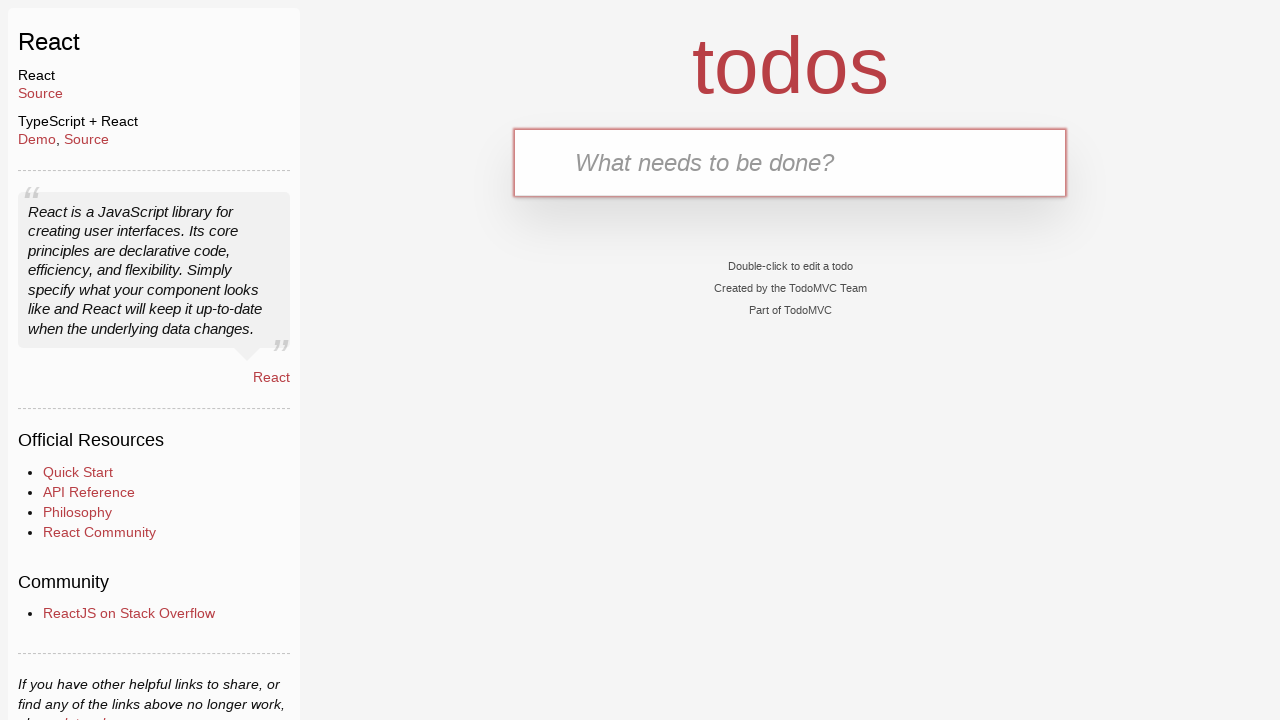

Filled todo input with 'Task 1' on internal:testid=[data-testid="text-input"s]
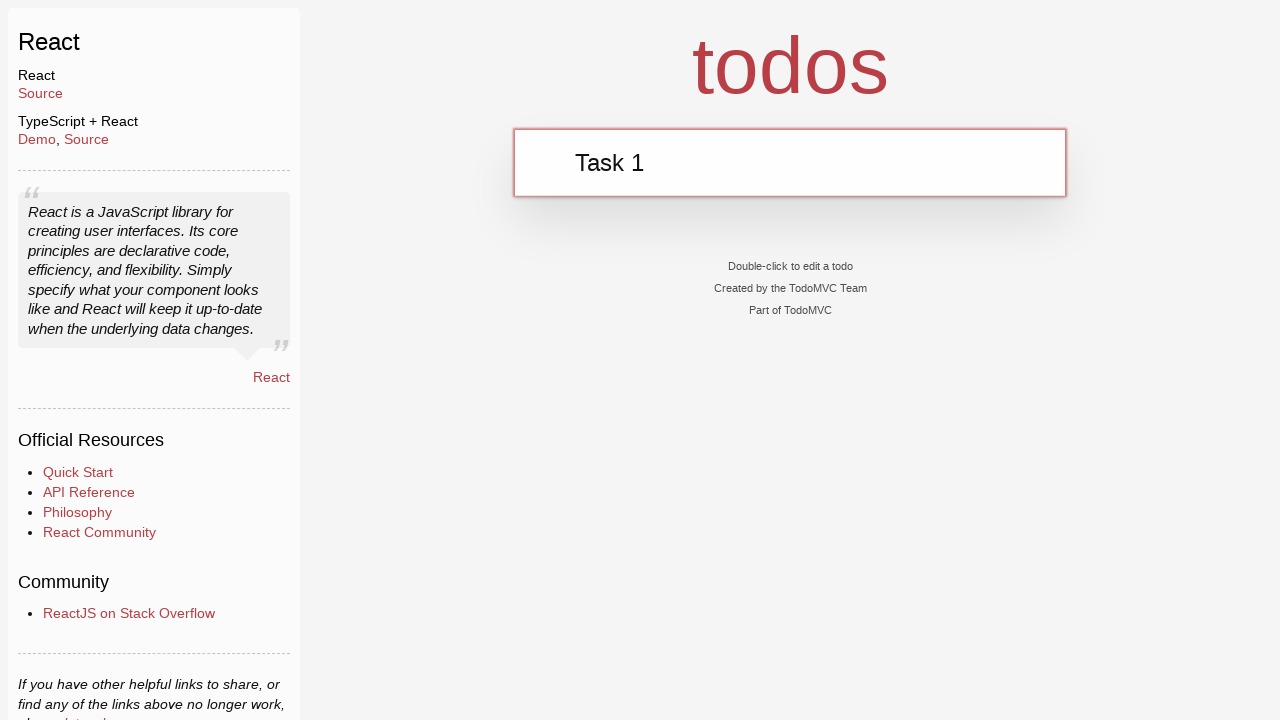

Pressed Enter to add todo 'Task 1' on internal:testid=[data-testid="text-input"s]
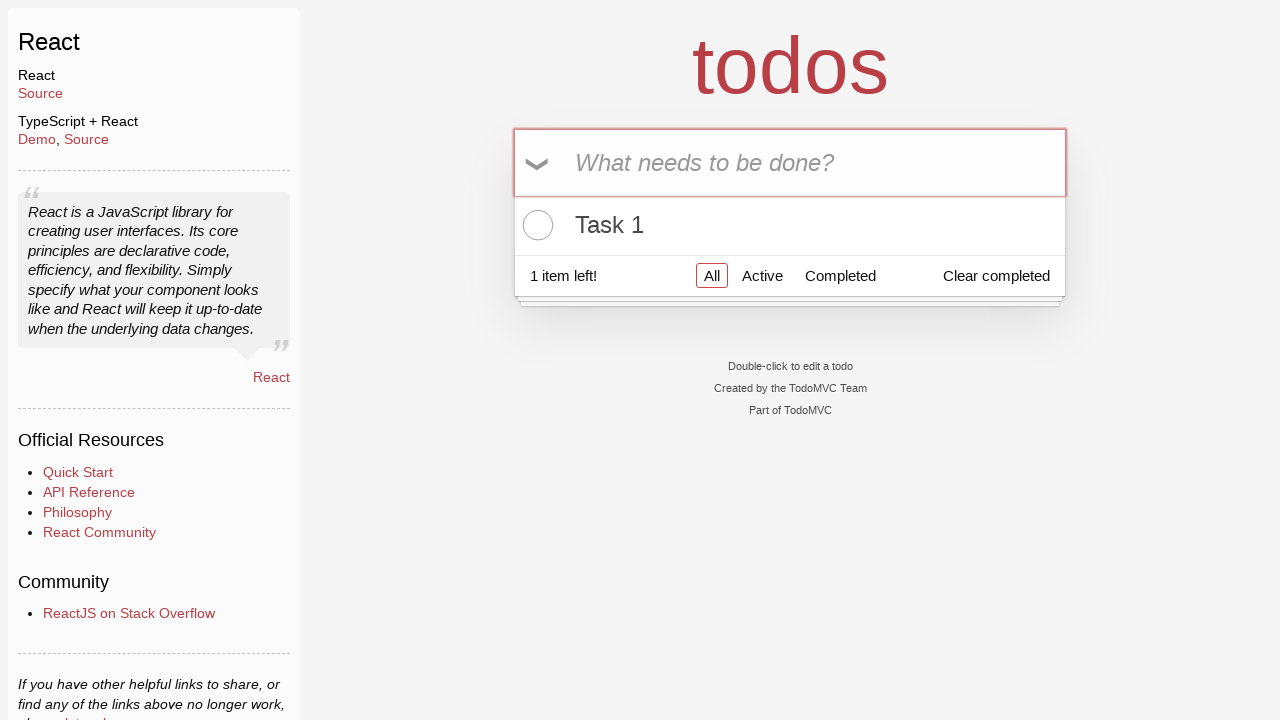

Filled todo input with 'Task 2' on internal:testid=[data-testid="text-input"s]
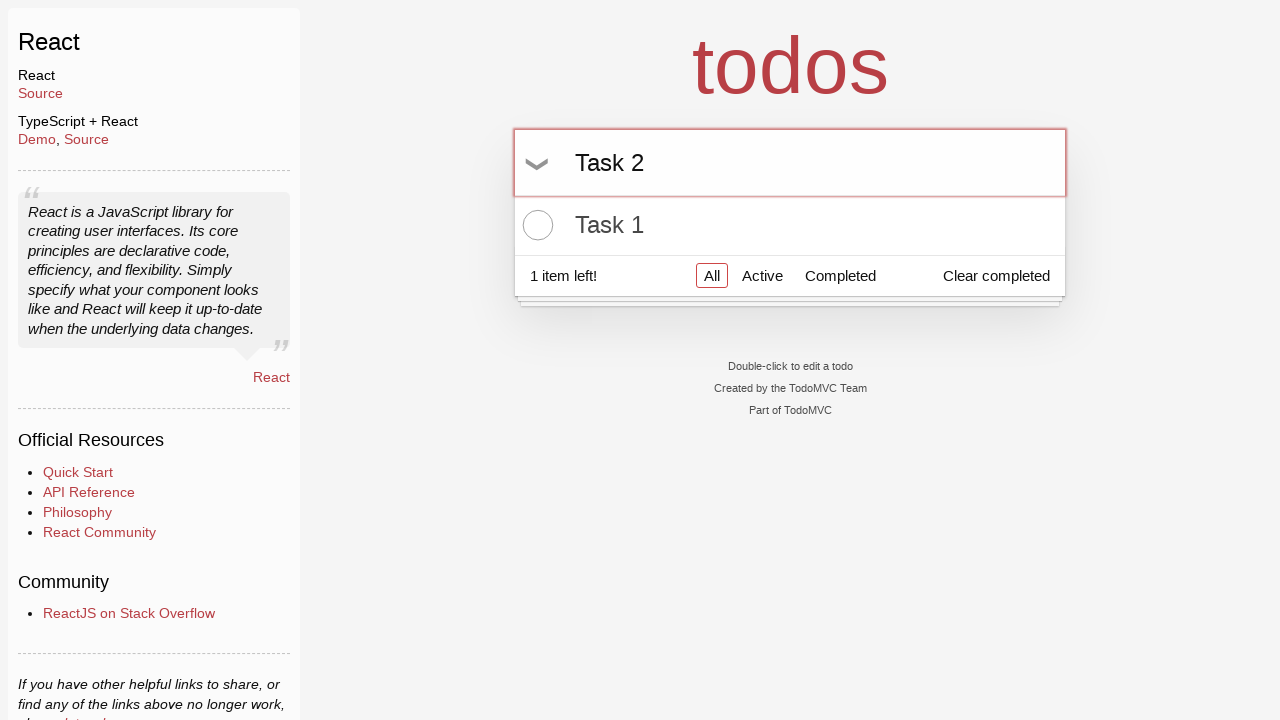

Pressed Enter to add todo 'Task 2' on internal:testid=[data-testid="text-input"s]
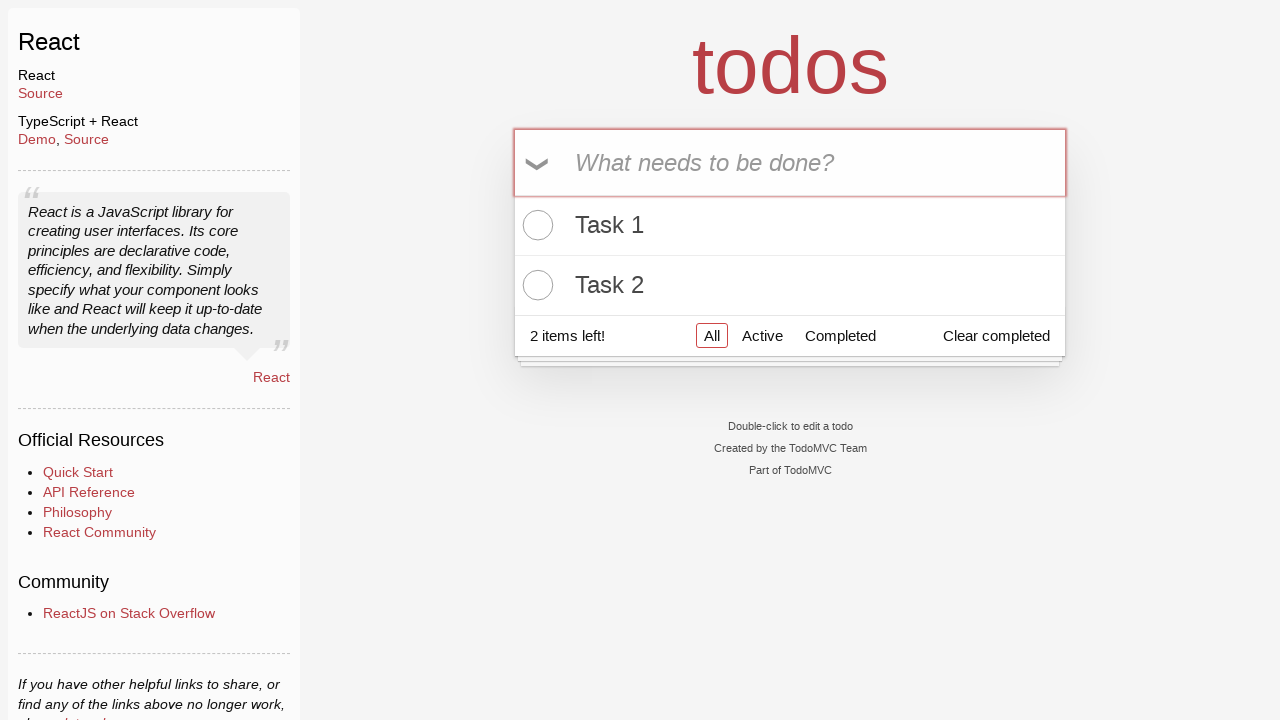

Filled todo input with 'Task 3' on internal:testid=[data-testid="text-input"s]
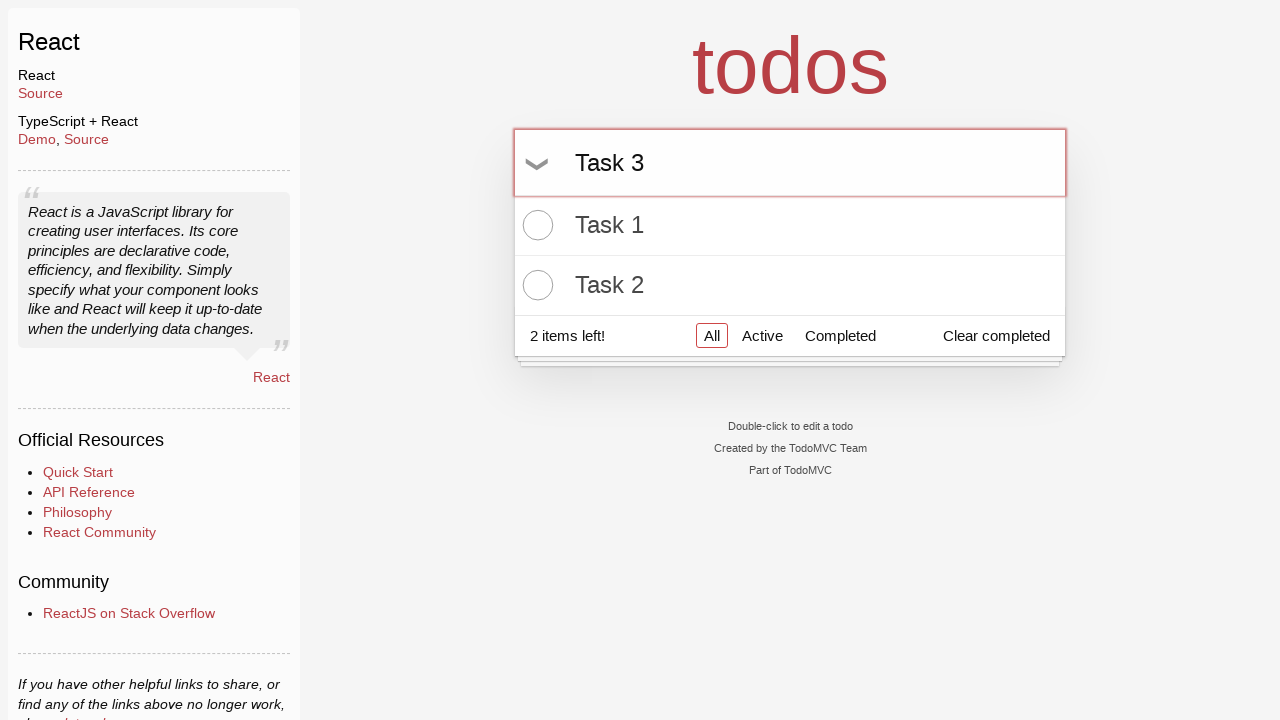

Pressed Enter to add todo 'Task 3' on internal:testid=[data-testid="text-input"s]
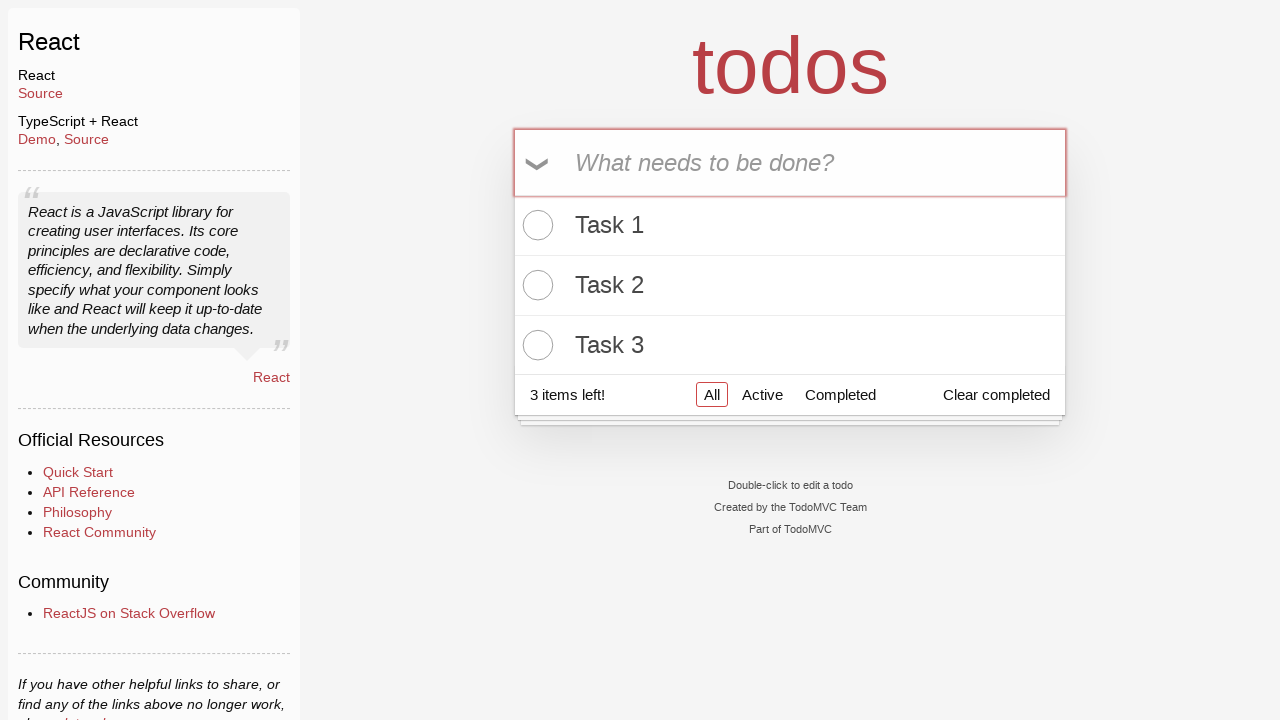

Clicked toggle all button to complete all todos at (539, 163) on internal:testid=[data-testid="toggle-all"s]
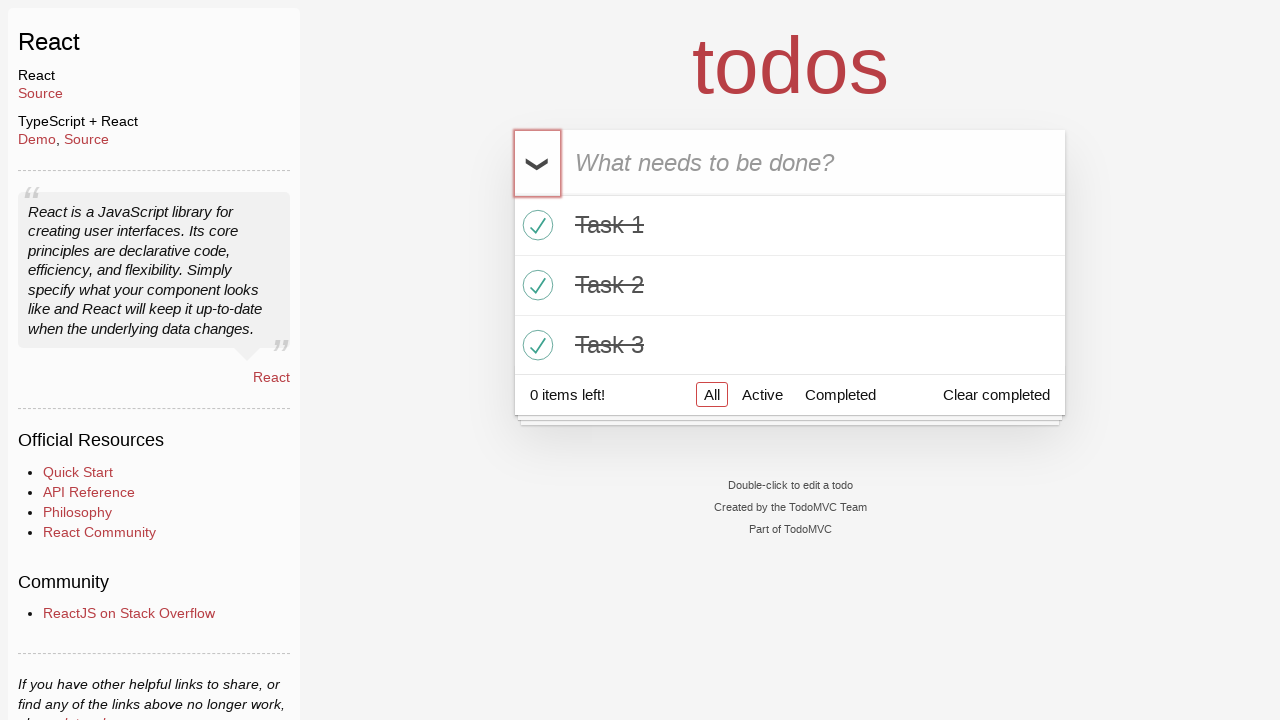

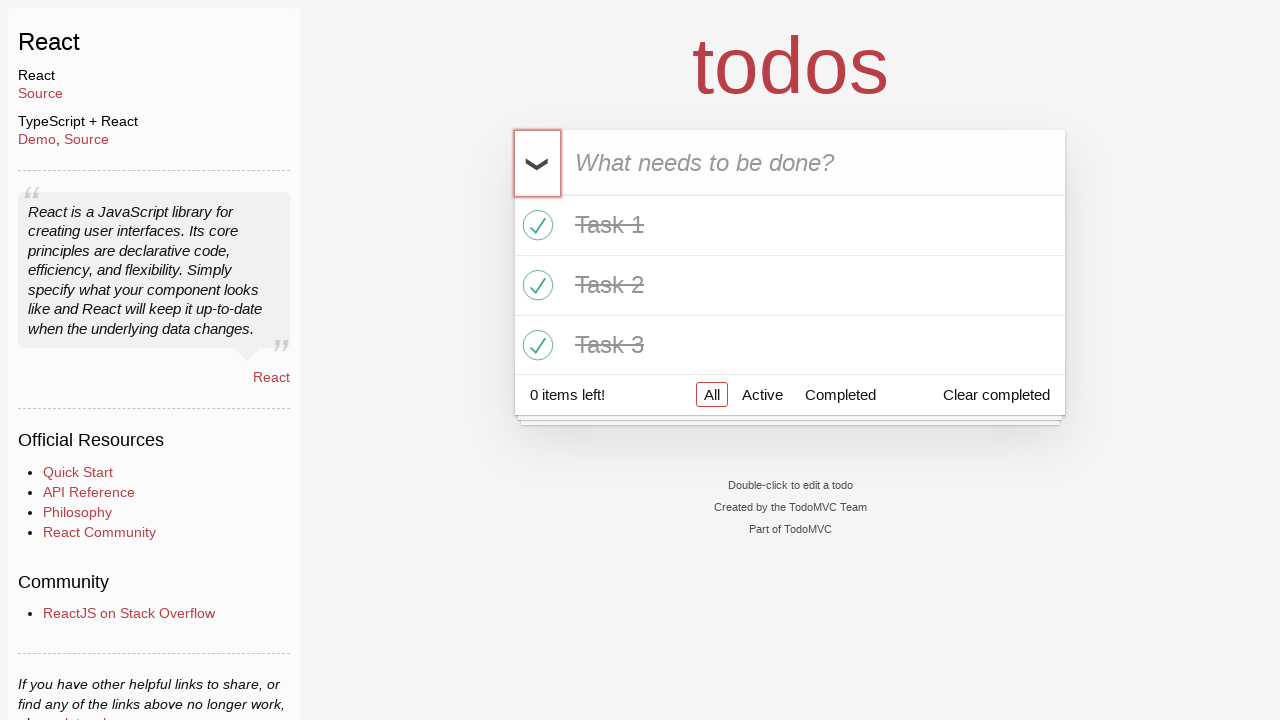